Navigates to the Syntax Technologies website and verifies that all links with text are present on the page

Starting URL: https://syntaxtechs.com/

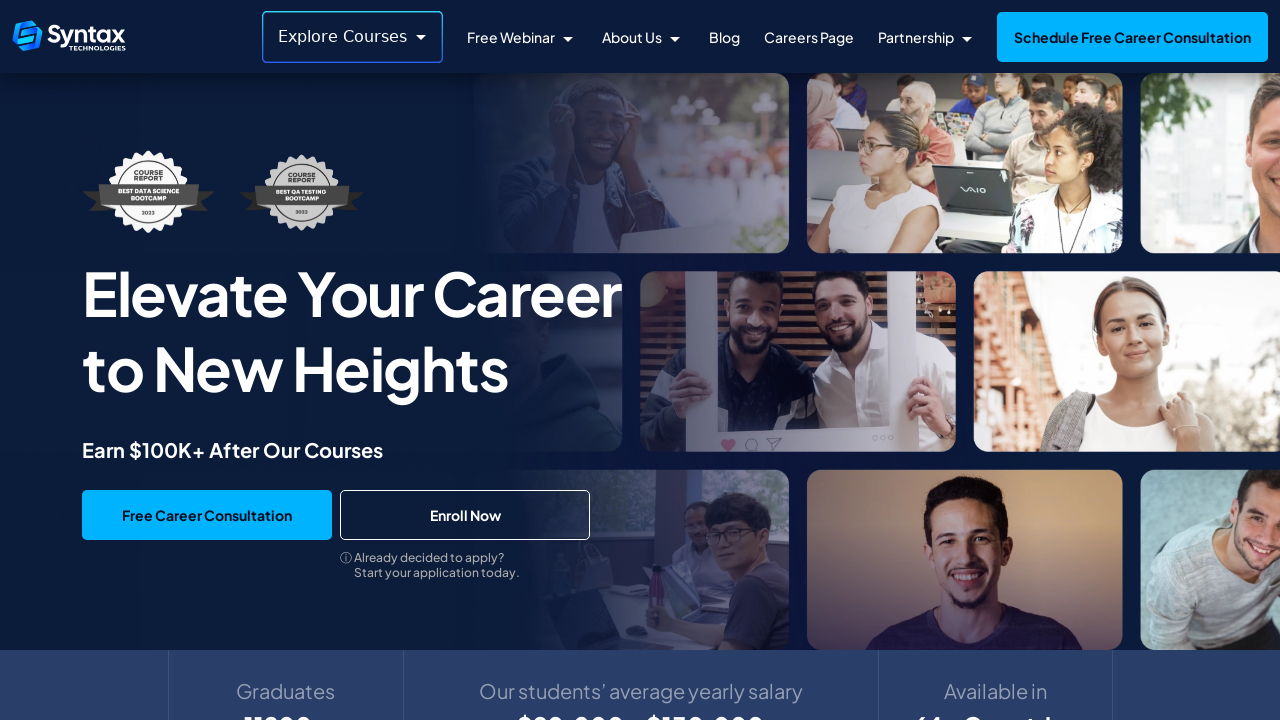

Navigated to Syntax Technologies website
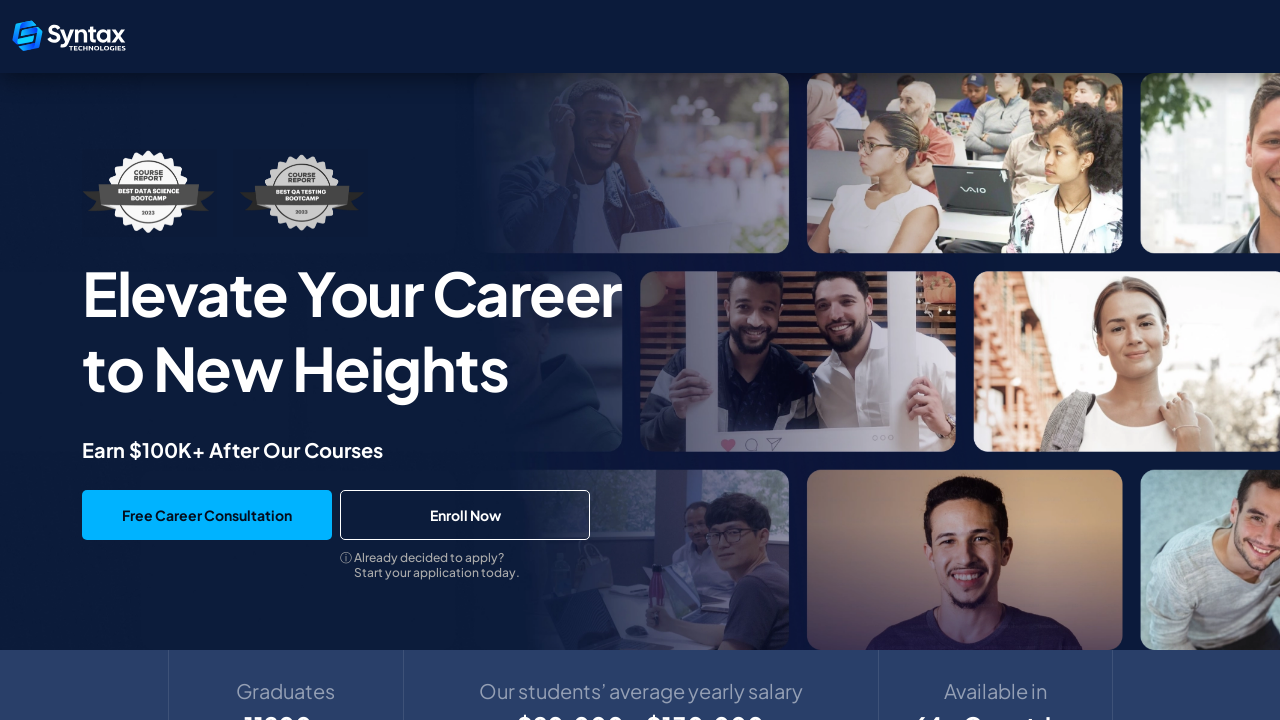

Page loaded and DOM content ready
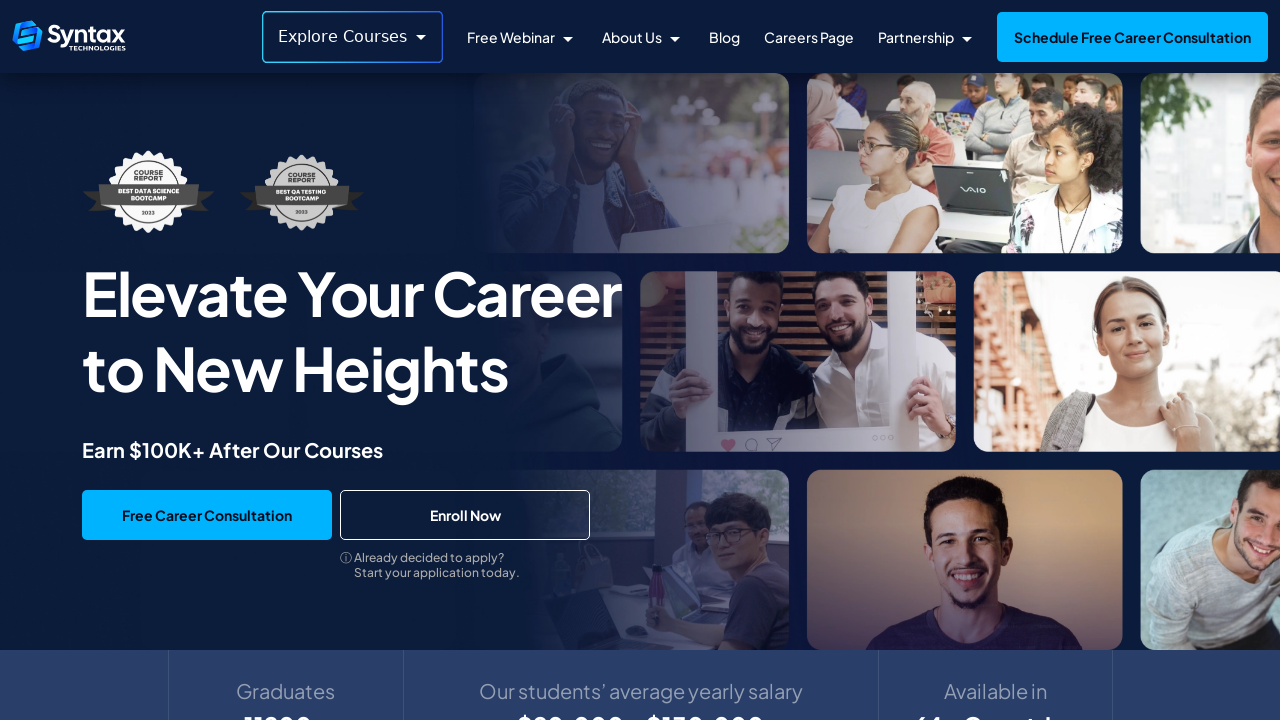

Retrieved all anchor elements from the page
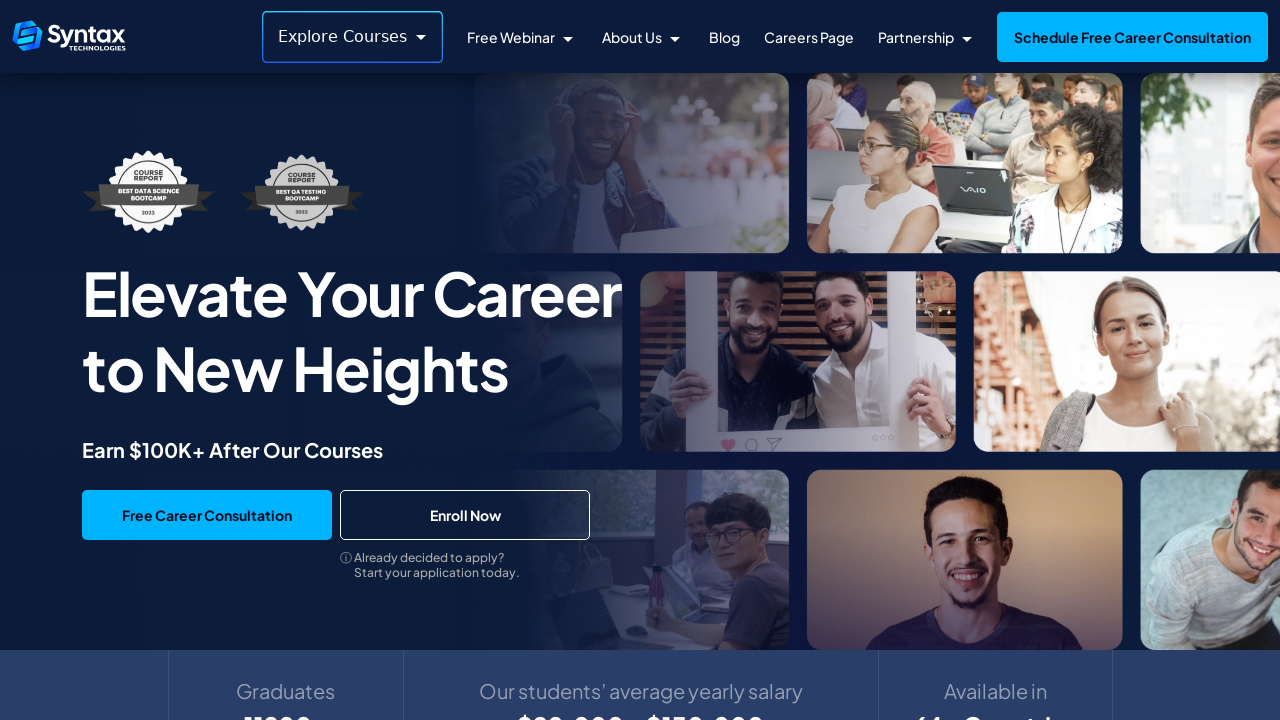

Verified that 20 links are present on the page
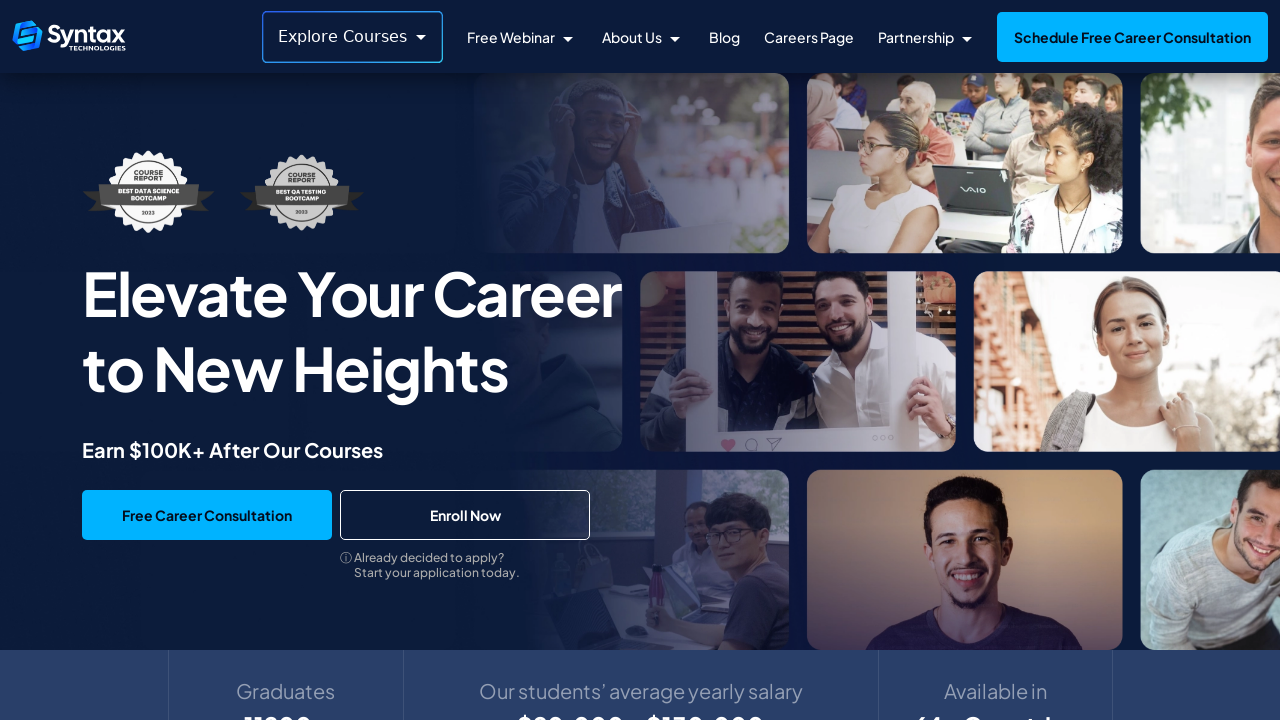

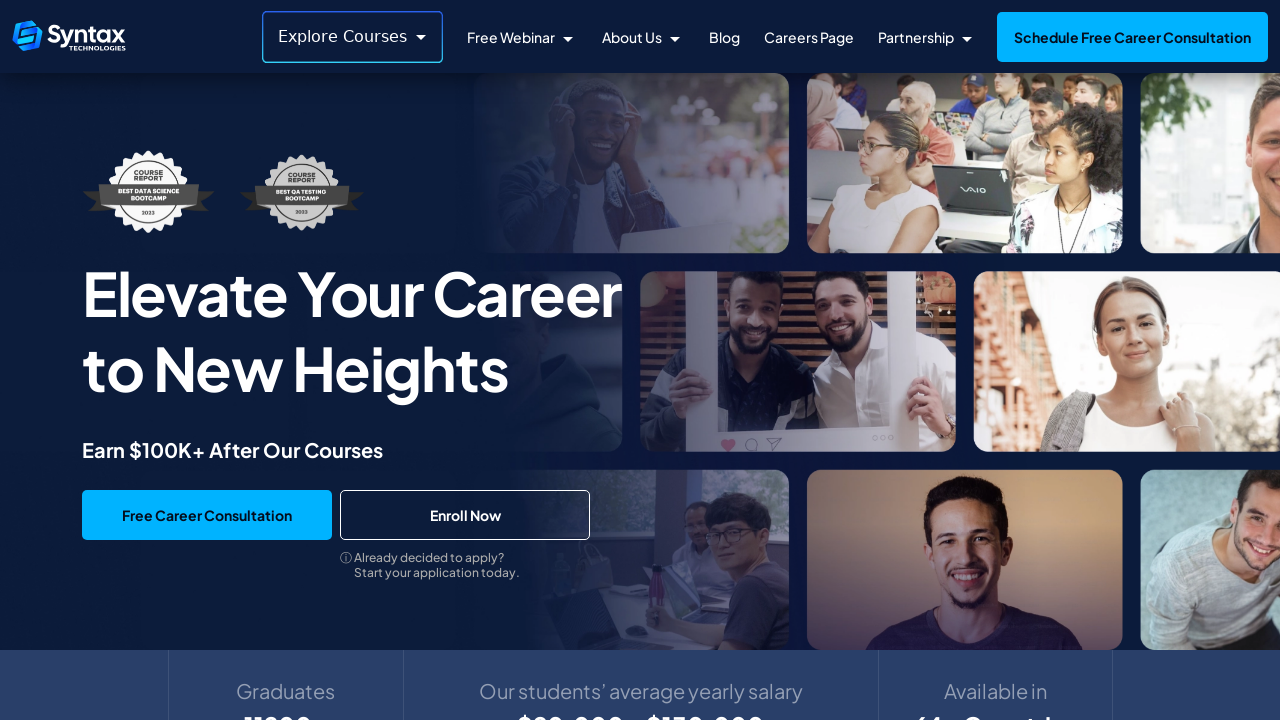